Tests marking an agenda item as done by adding an item, clicking the done button, and verifying it gets marked as completed with strikethrough styling

Starting URL: https://speediegonzales.github.io/agenda/

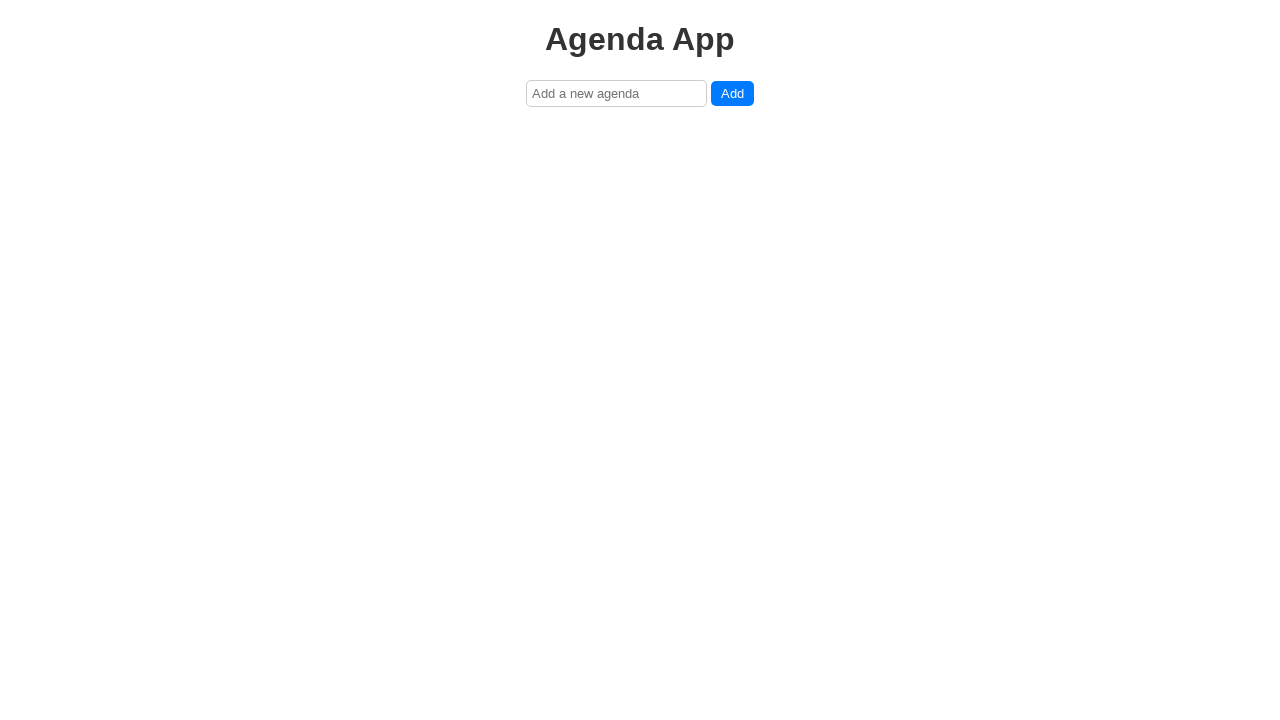

Filled agenda input field with 'Test Agenda Item' on #agenda-input
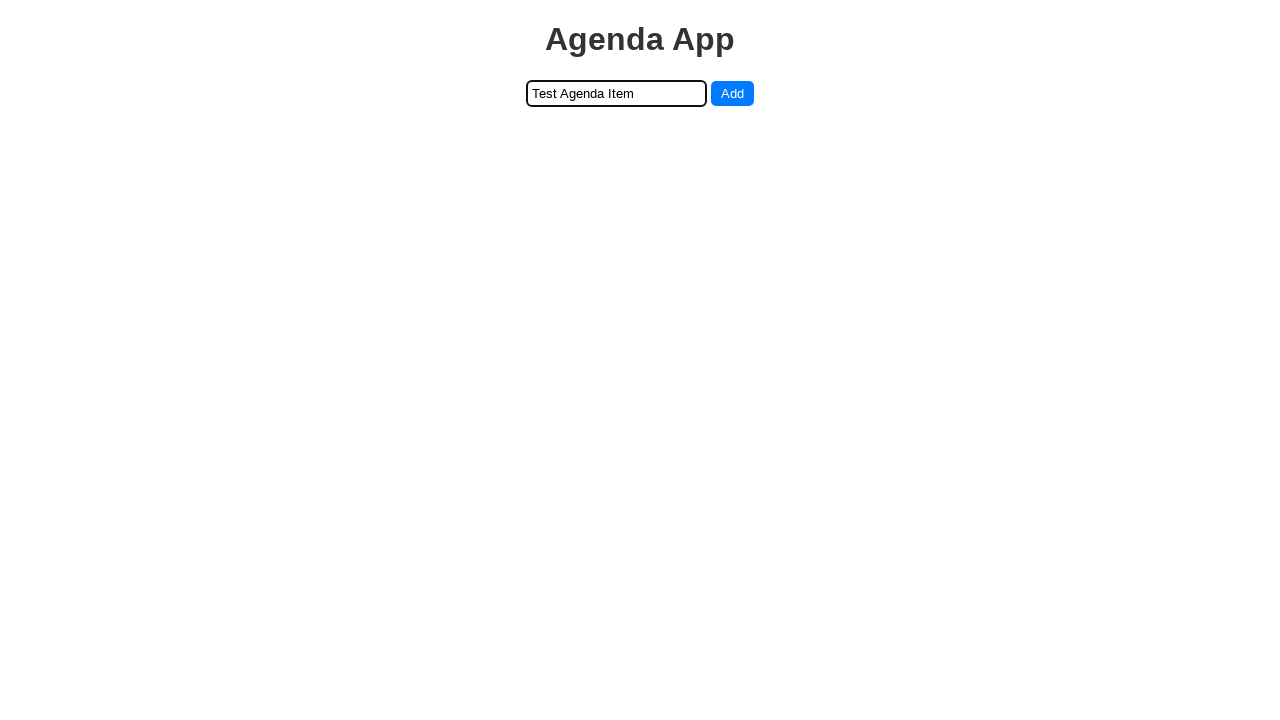

Clicked add button to create agenda item at (732, 93) on .add-button
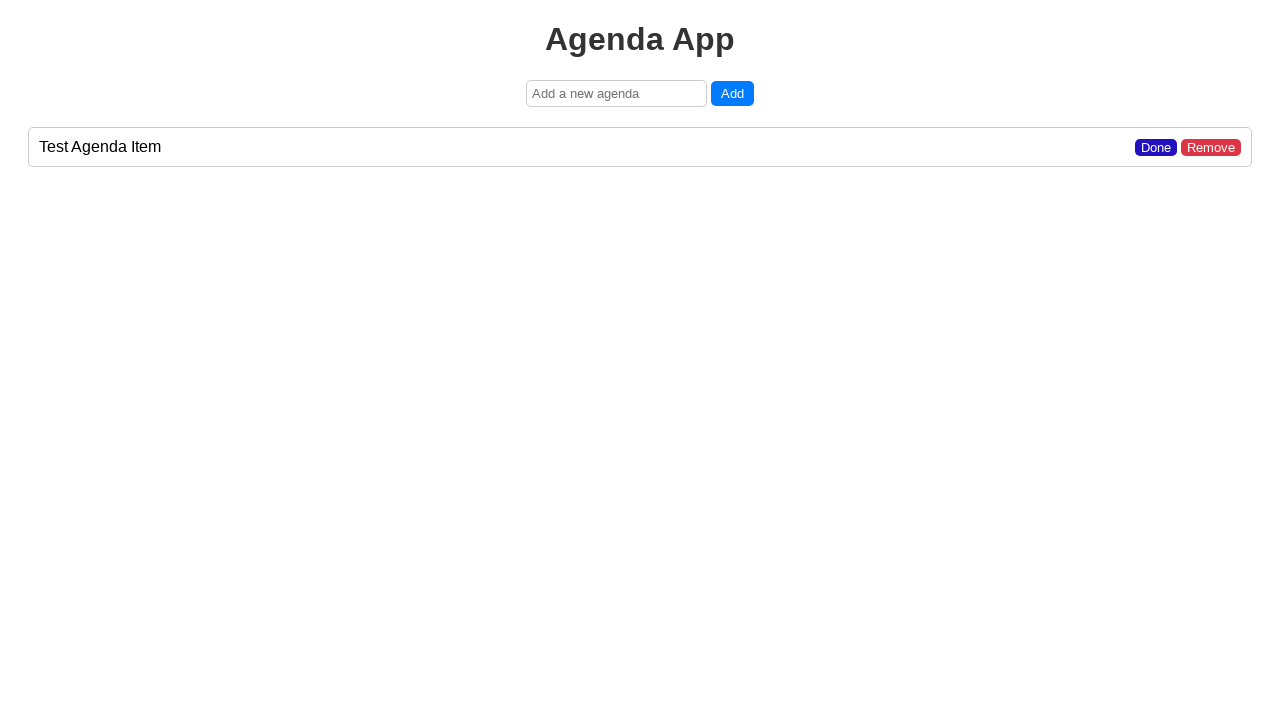

Clicked done button to mark agenda item as completed at (1156, 147) on .done-button
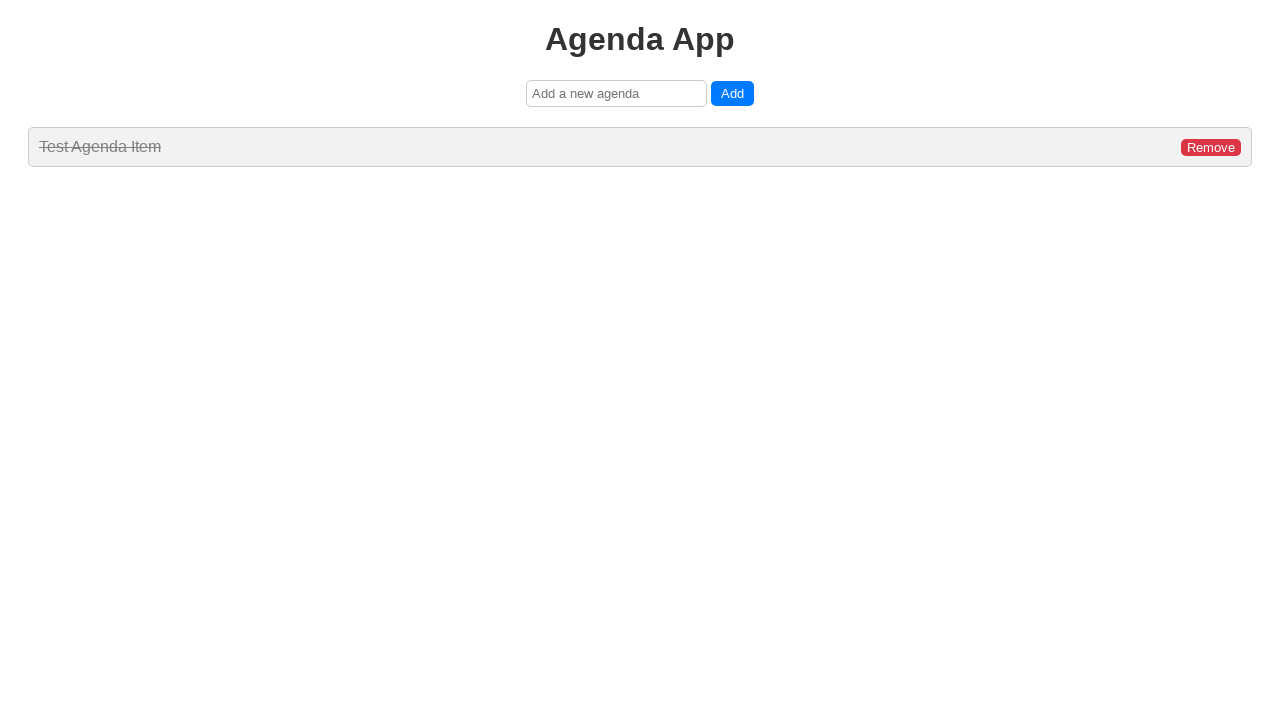

Verified agenda item is marked as completed with strikethrough styling
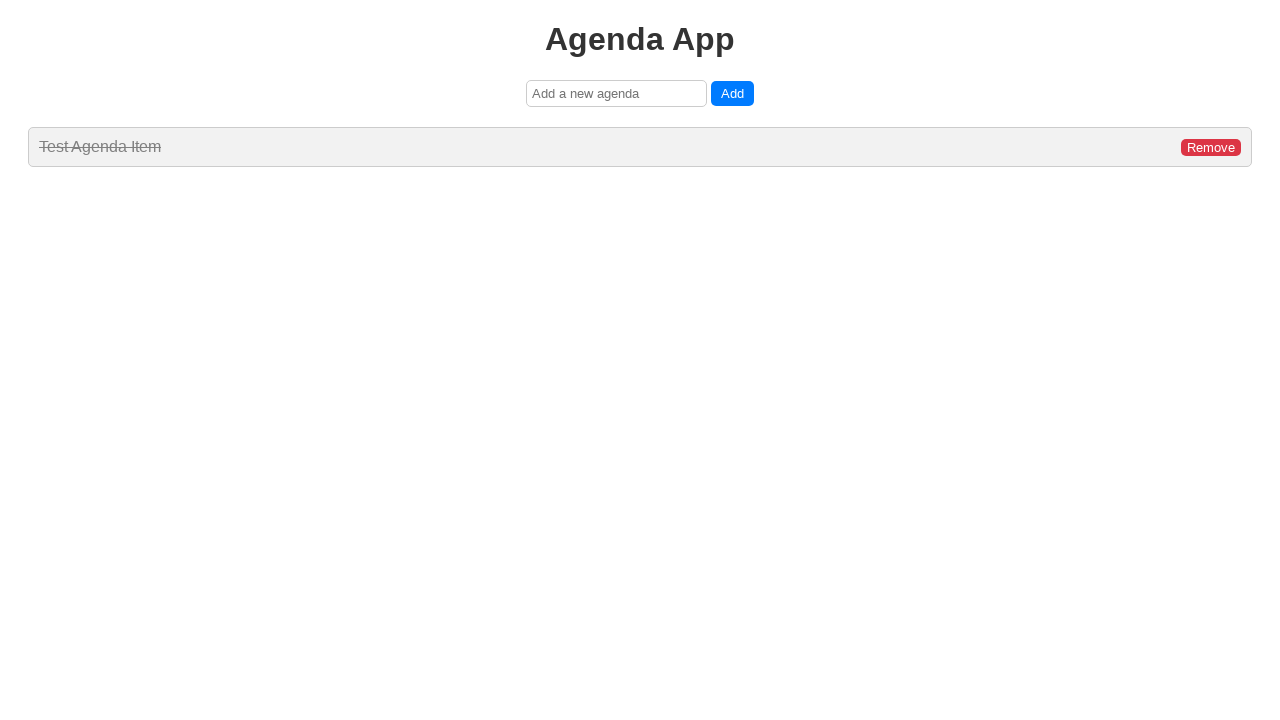

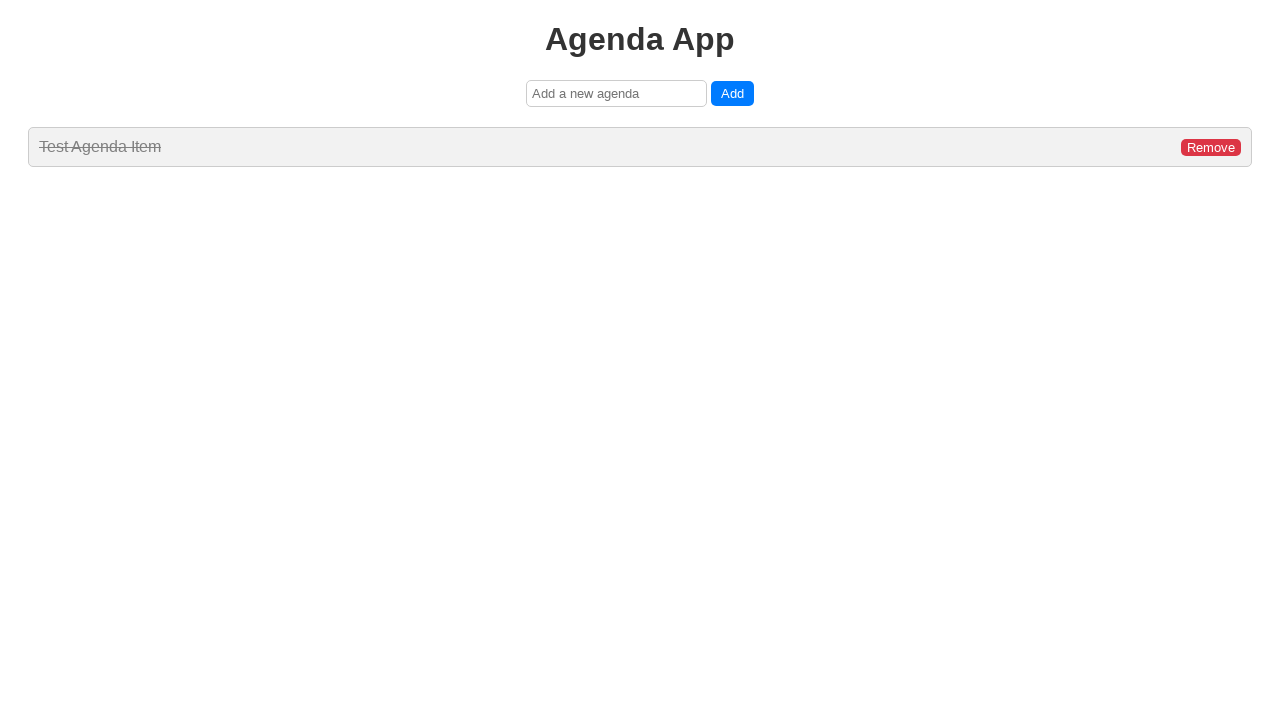